Clicks on the specialists link to navigate to specialists page

Starting URL: https://famcare.app/

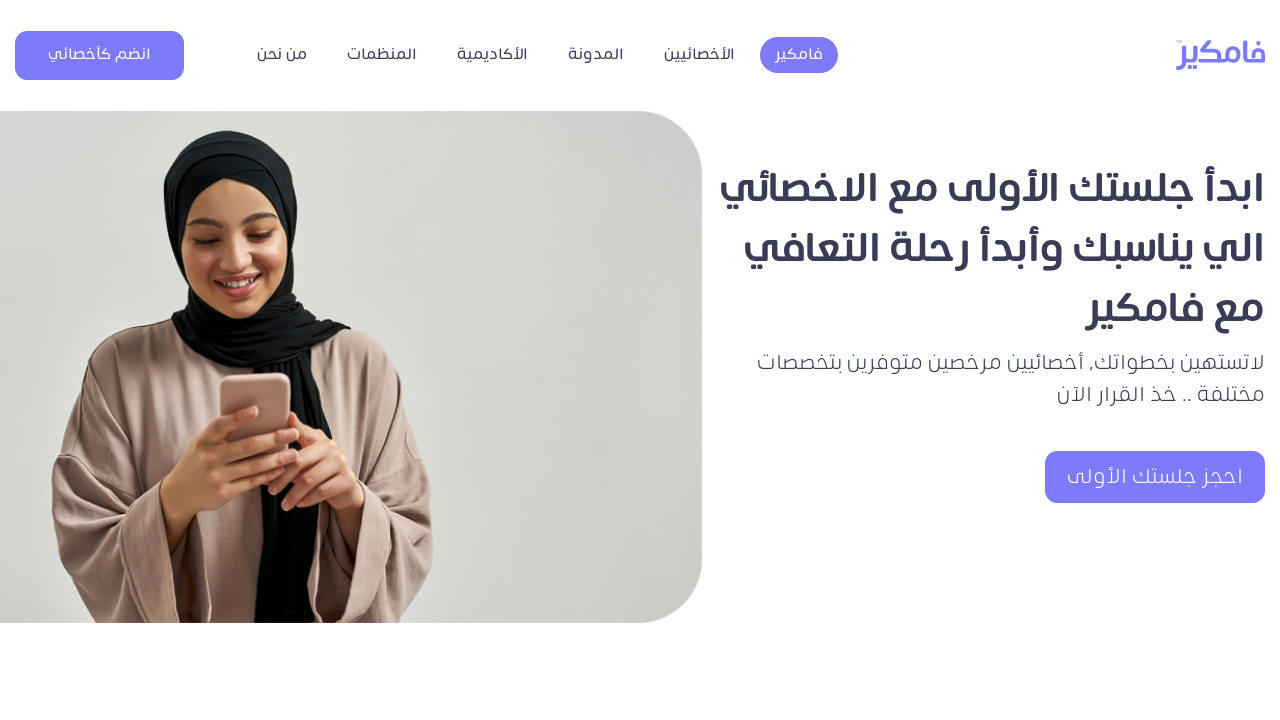

Clicked on the specialists link to navigate to specialists page at (700, 55) on a[href*='specialists'], a:has-text('Specialists'), a:has-text('المختصين')
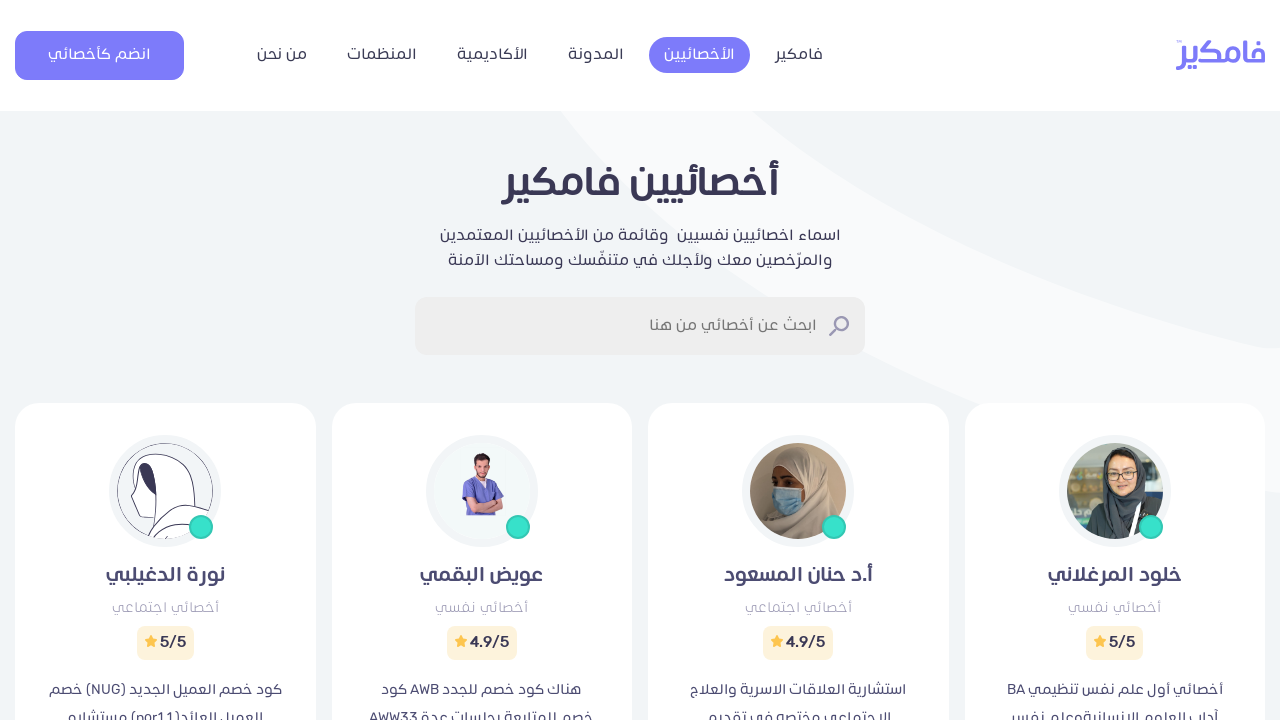

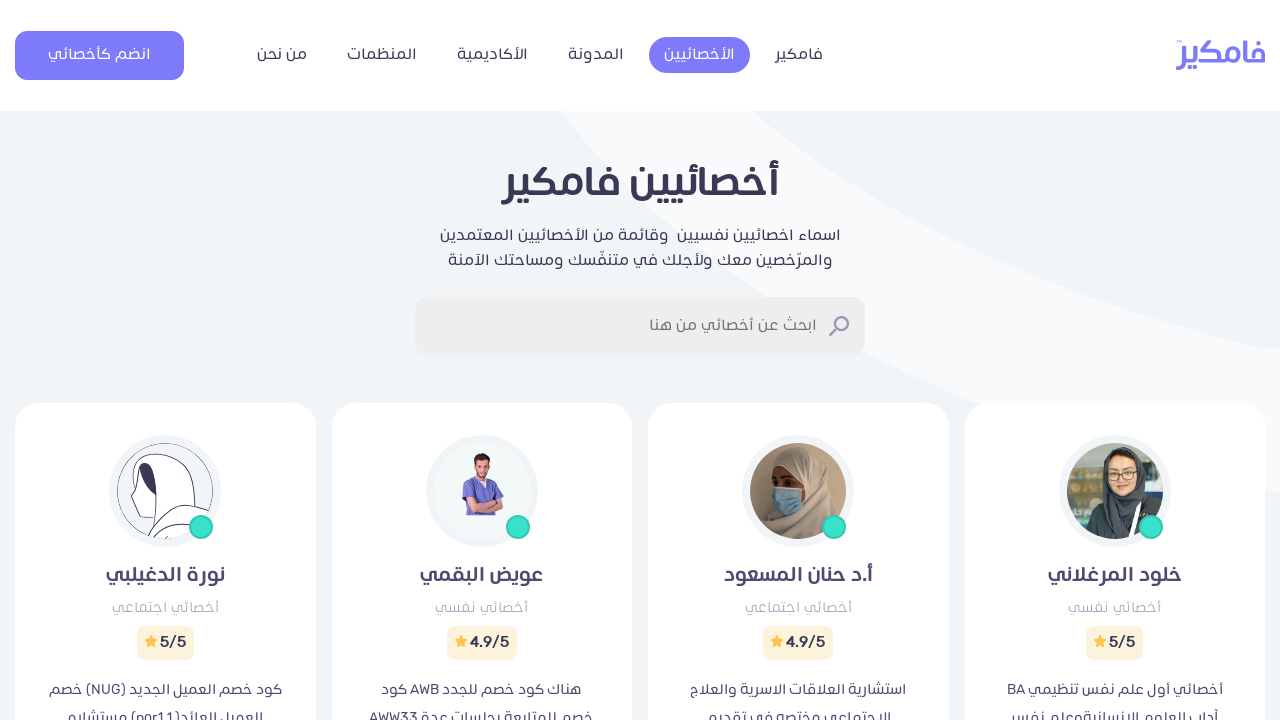